Tests navigation to the Alerts, Frame & Windows section by clicking the corresponding button and verifying the URL changes

Starting URL: https://demoqa.com/

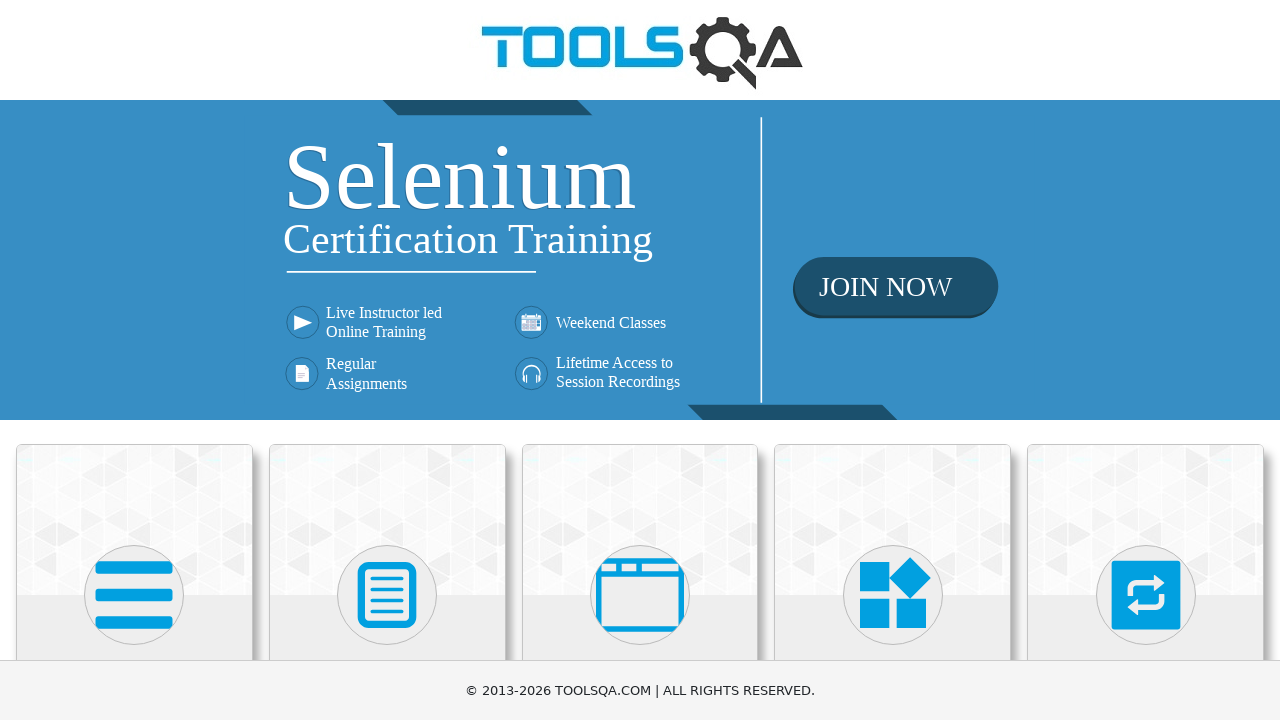

Clicked on Alerts, Frame & Windows button at (640, 360) on xpath=//h5[text()="Alerts, Frame & Windows"]
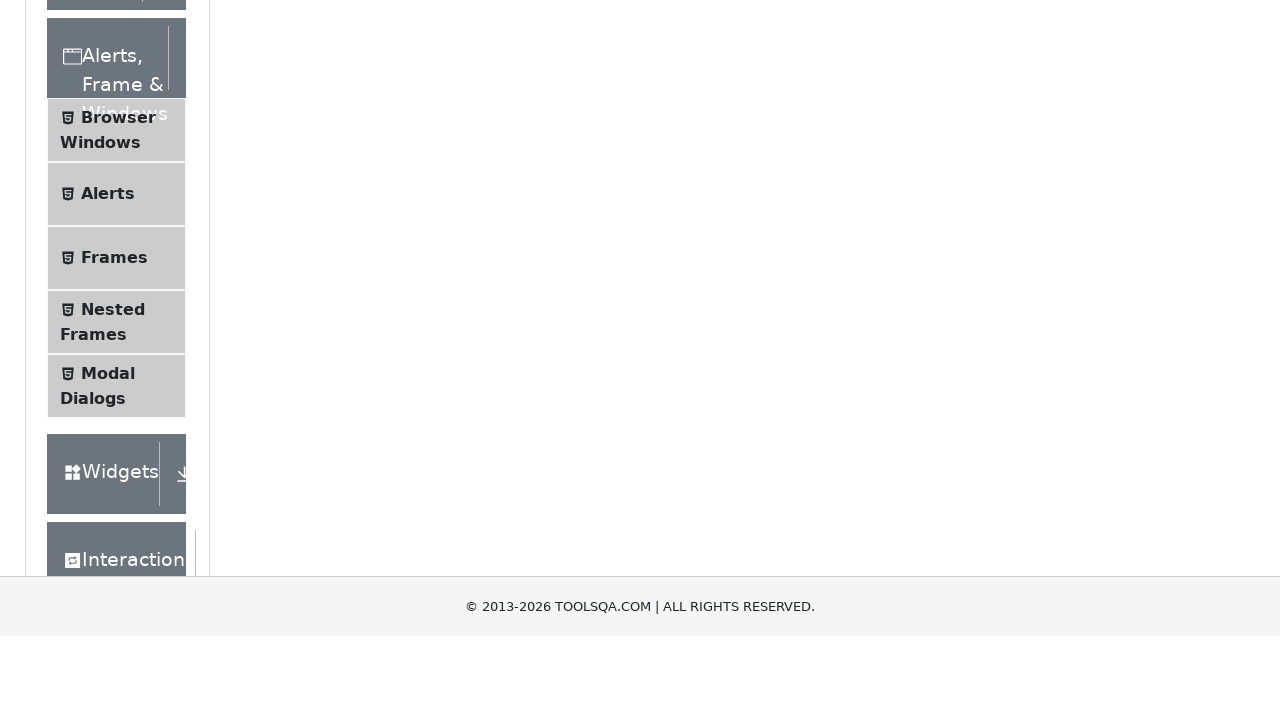

Verified navigation to Alerts, Frame & Windows page (URL: https://demoqa.com/alertsWindows)
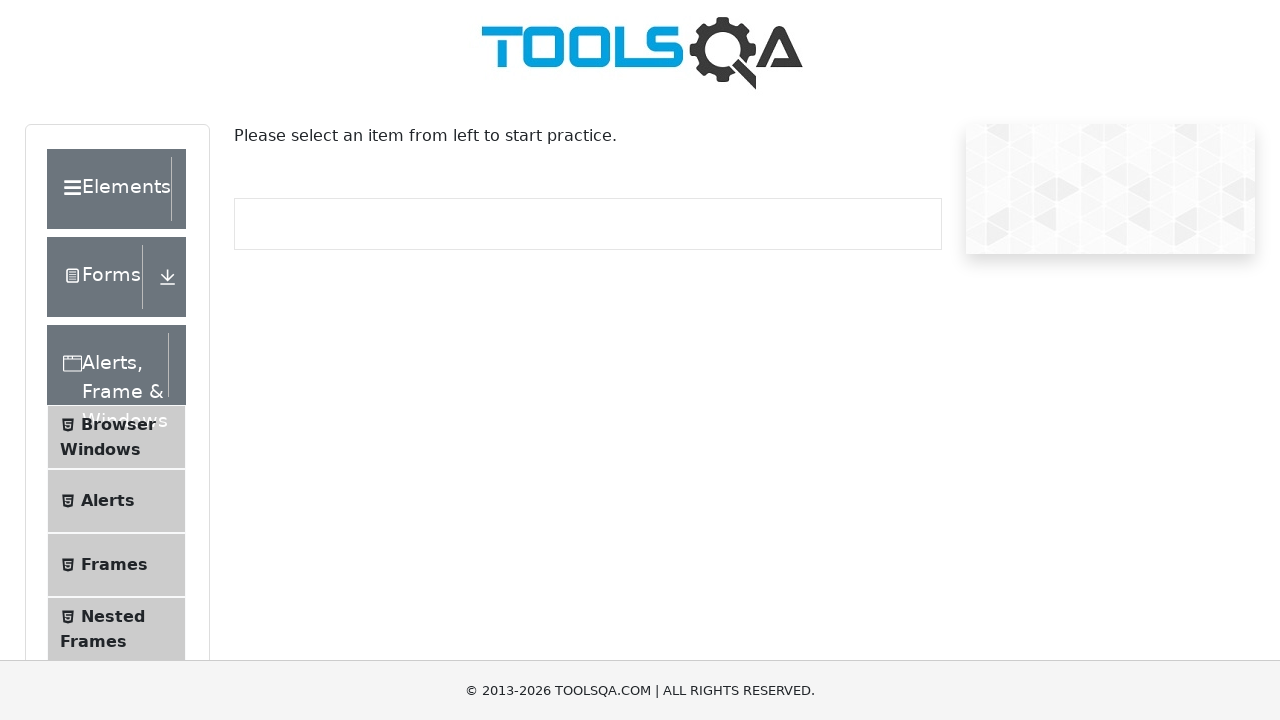

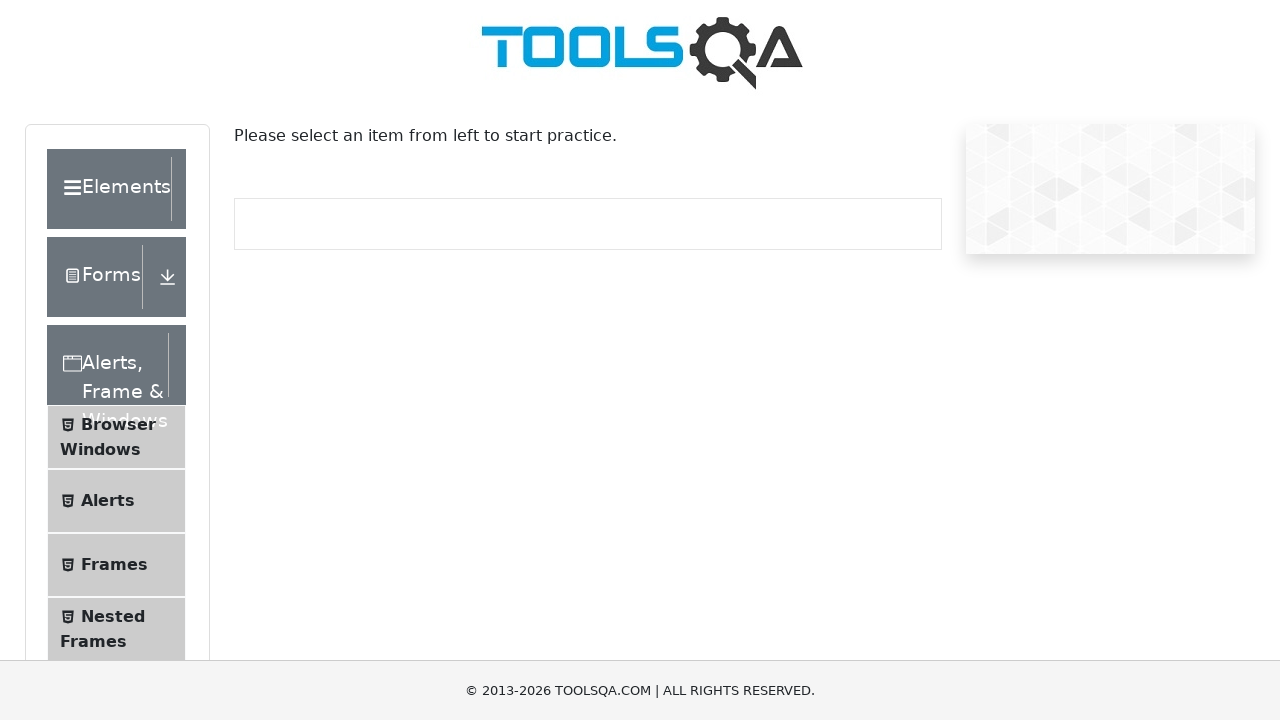